Tests the number entry page error handling by entering invalid input and verifying error message

Starting URL: https://kristinek.github.io/site/tasks/enter_a_number

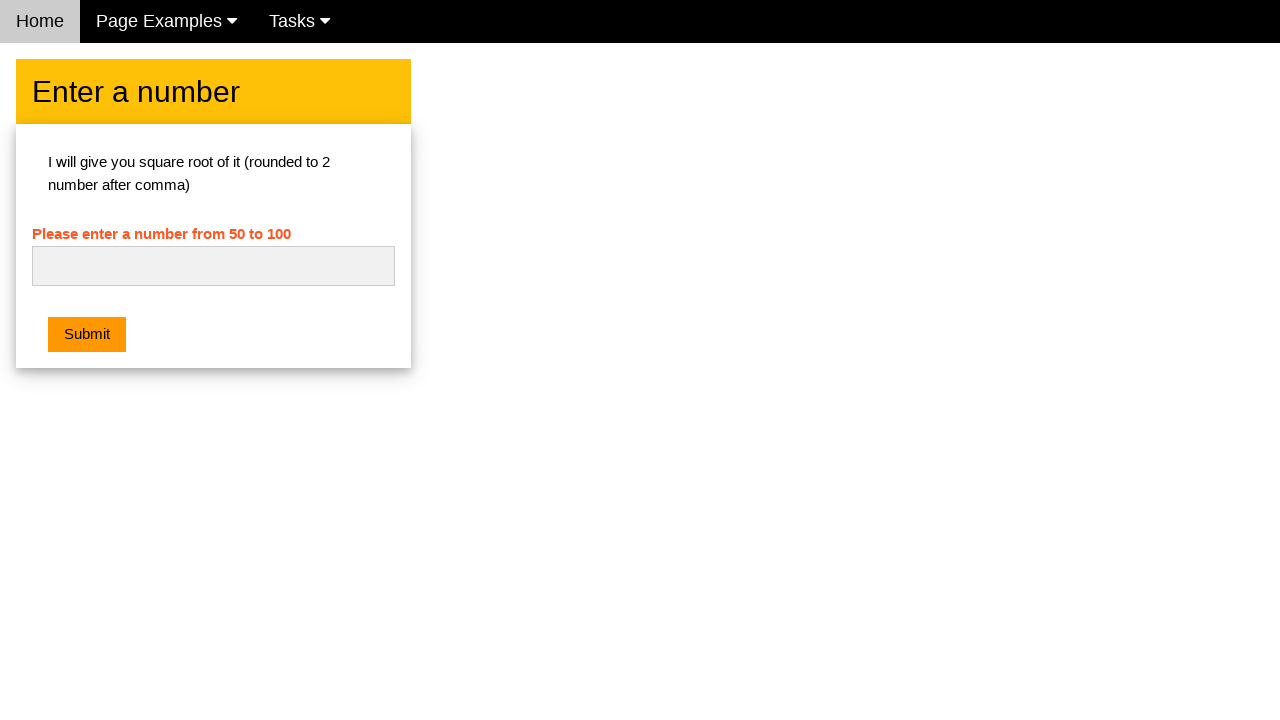

Filled number input field with '0' (invalid/too low) on #numb
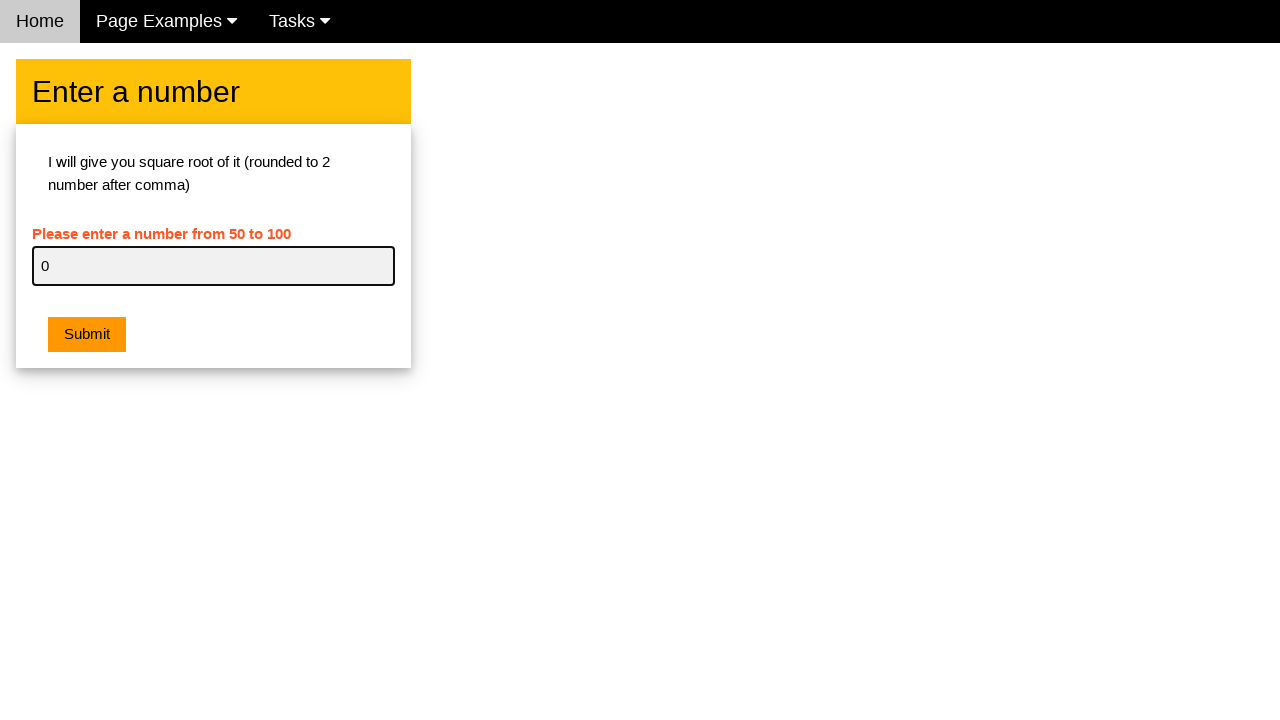

Clicked Submit button to submit invalid number at (87, 335) on xpath=//button[.='Submit']
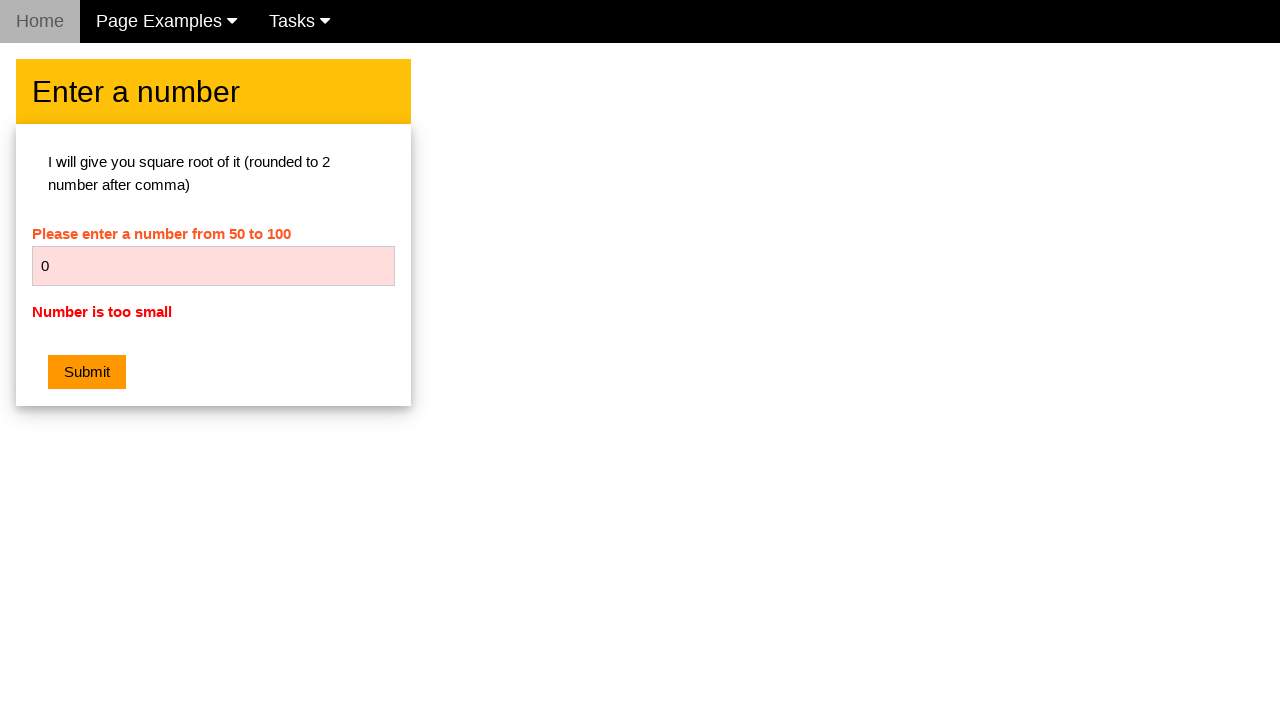

Error message element became visible
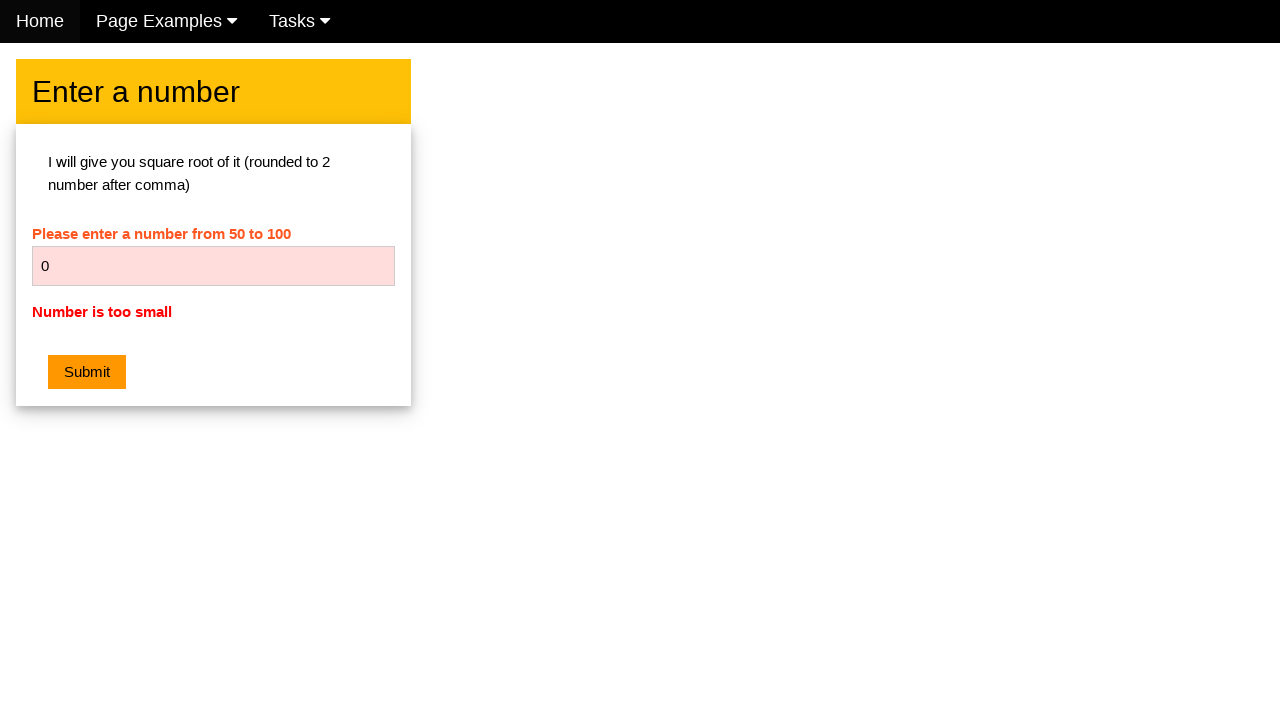

Asserted that error message is visible
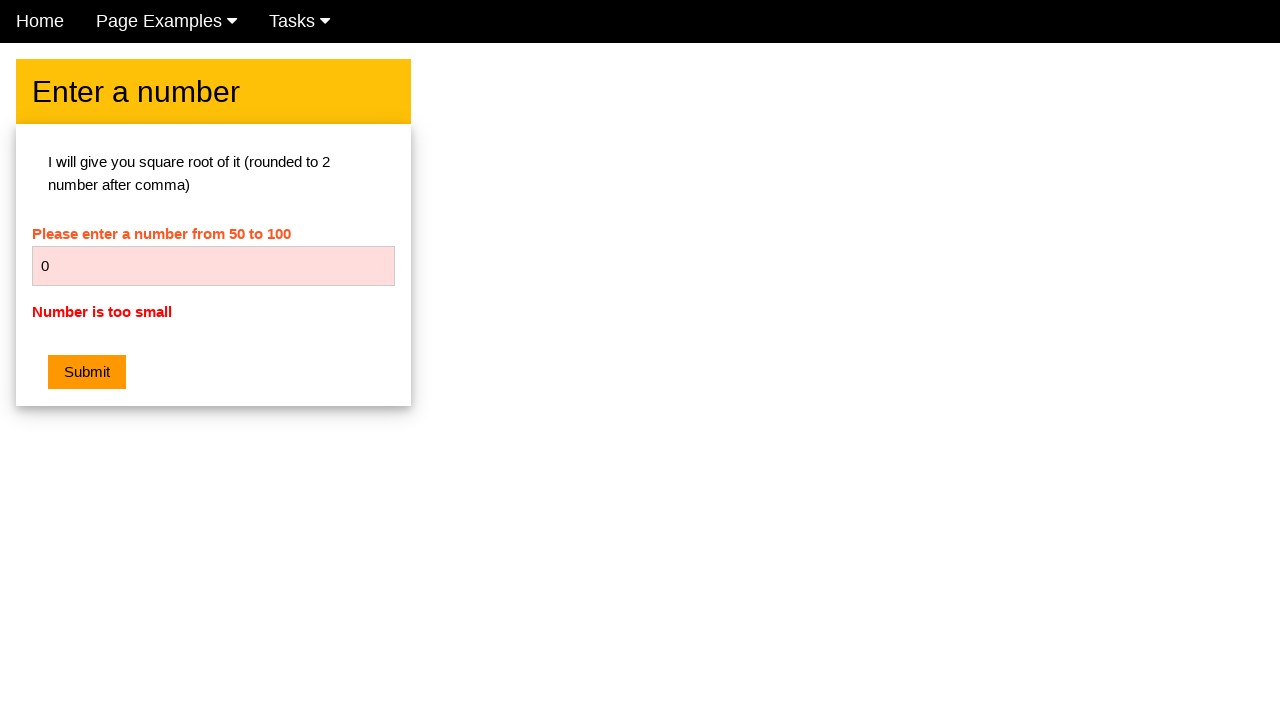

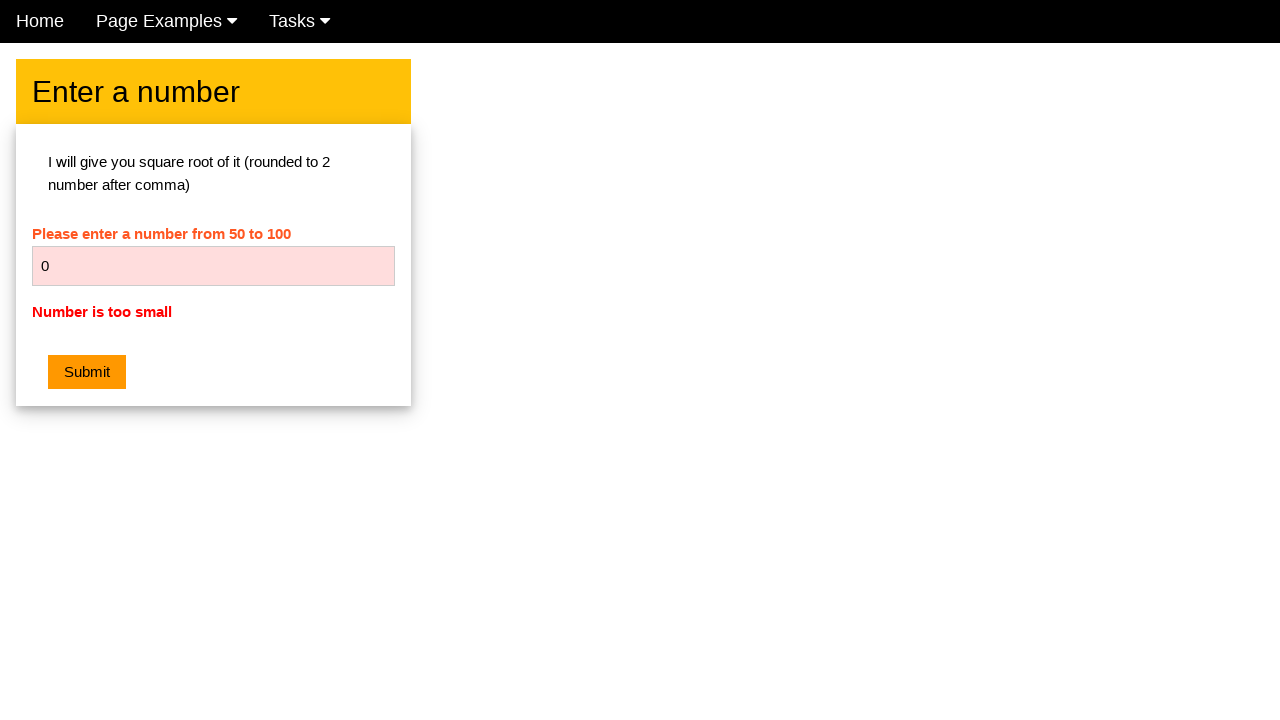